Tests that new todo items are appended to the bottom of the list by creating 3 items and verifying the count

Starting URL: https://demo.playwright.dev/todomvc

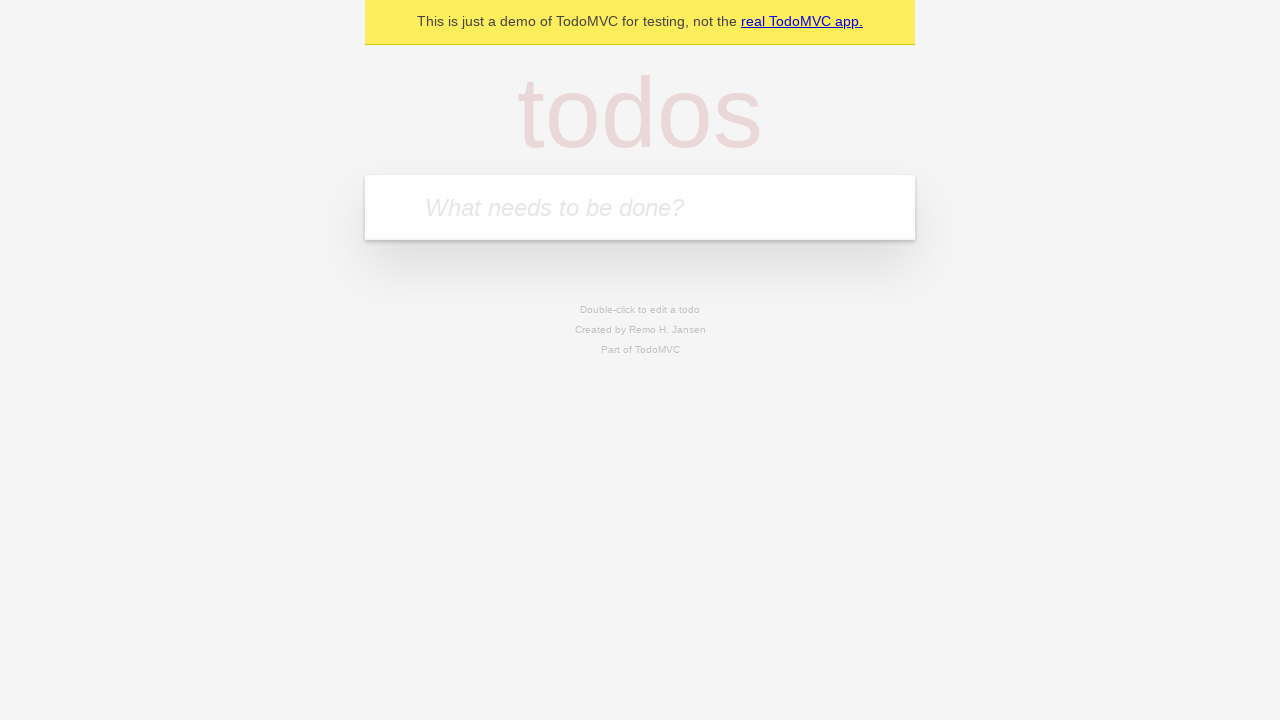

Filled todo input with 'buy some cheese' on internal:attr=[placeholder="What needs to be done?"i]
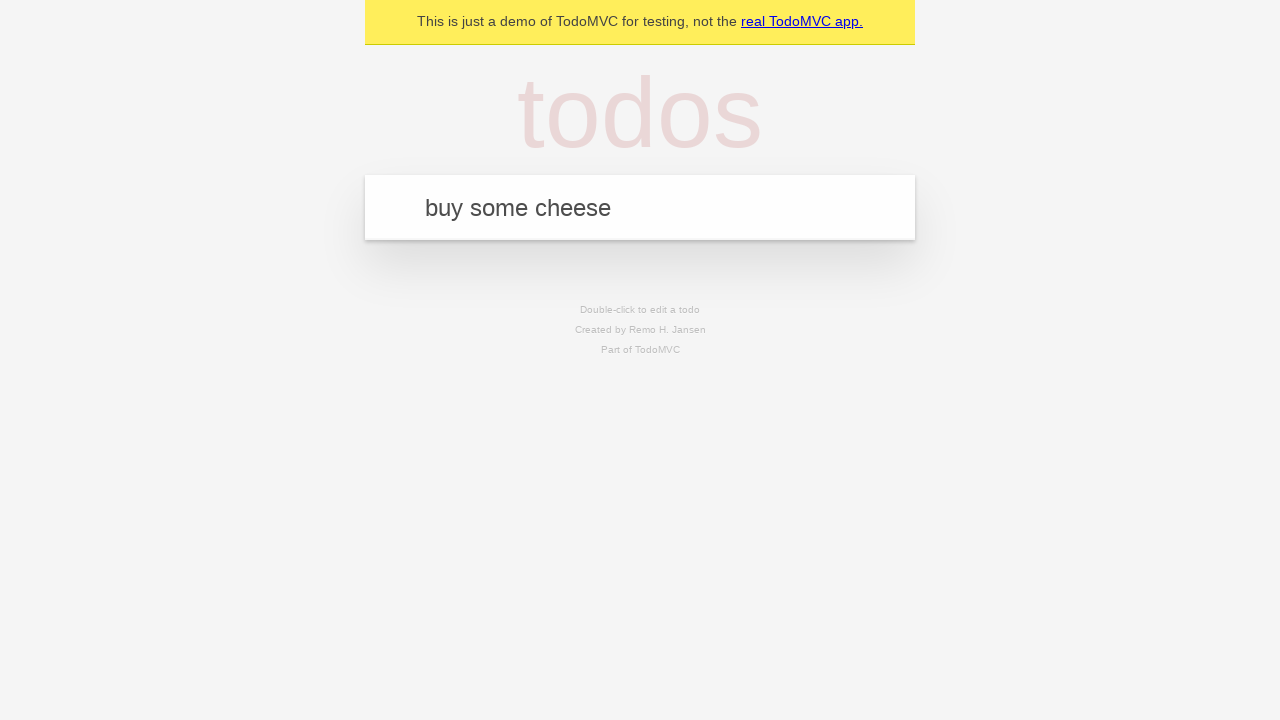

Pressed Enter to add todo item 'buy some cheese' on internal:attr=[placeholder="What needs to be done?"i]
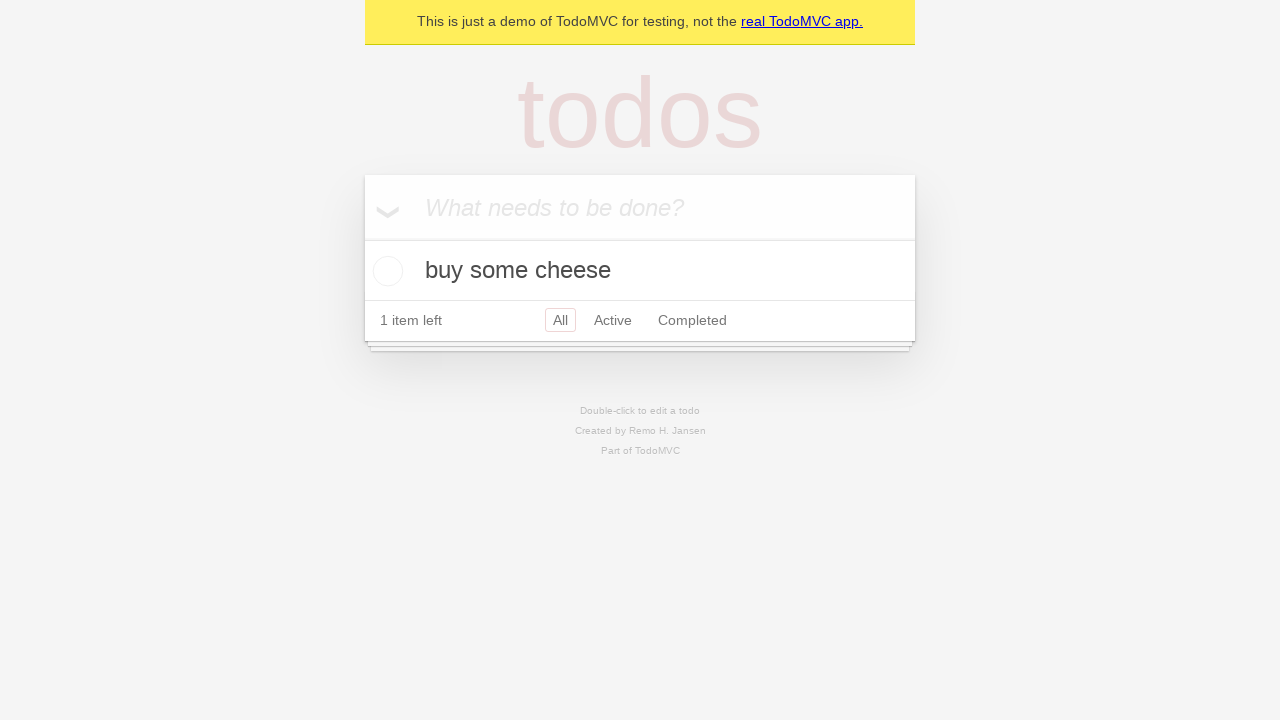

Filled todo input with 'feed the cat' on internal:attr=[placeholder="What needs to be done?"i]
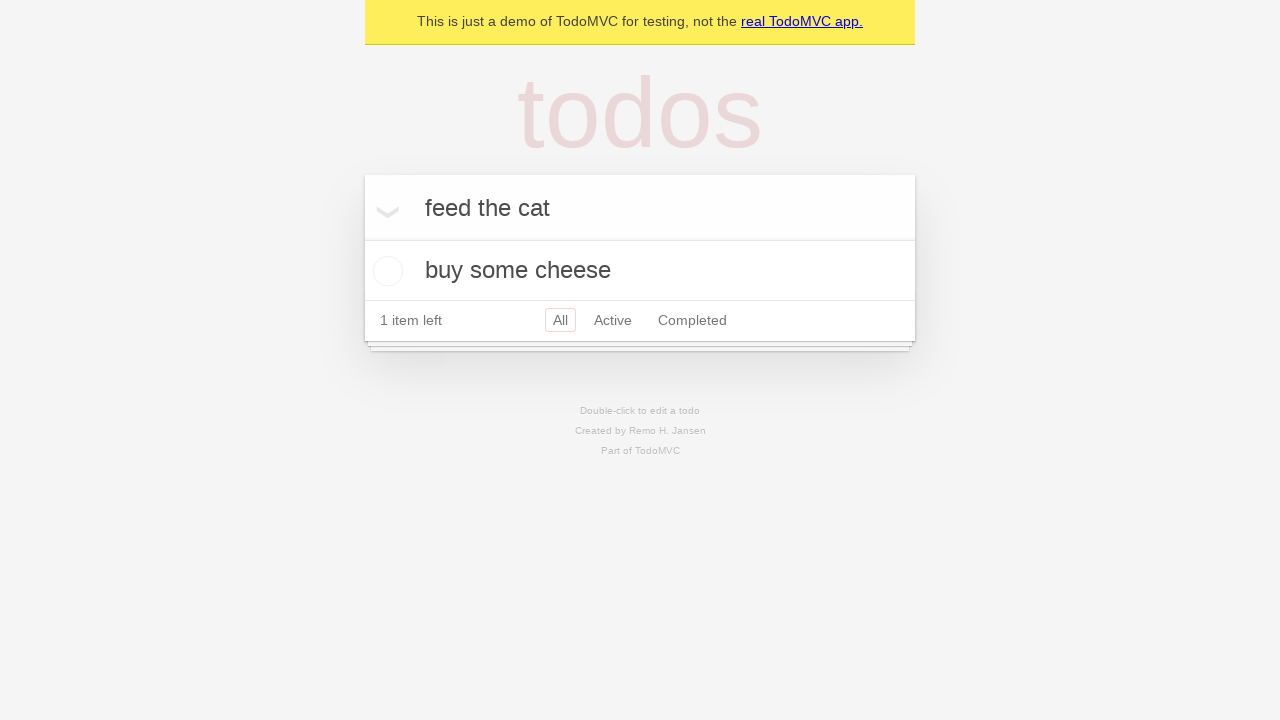

Pressed Enter to add todo item 'feed the cat' on internal:attr=[placeholder="What needs to be done?"i]
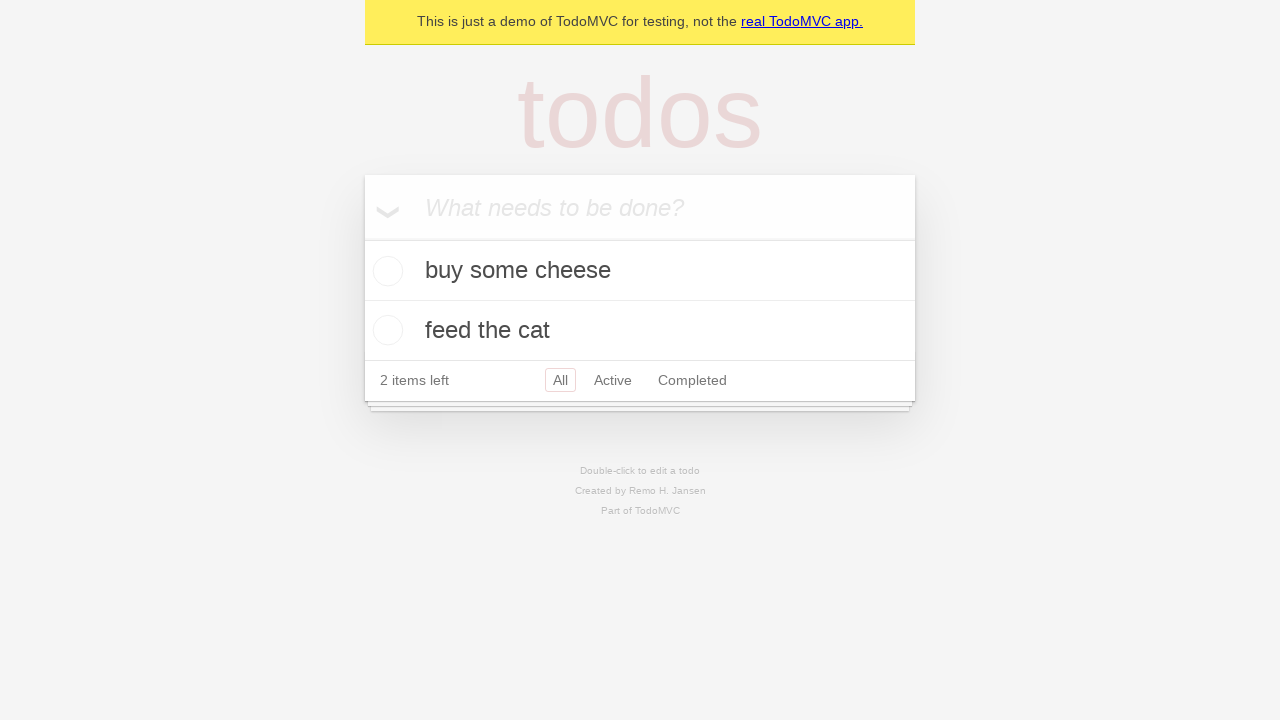

Filled todo input with 'book a doctors appointment' on internal:attr=[placeholder="What needs to be done?"i]
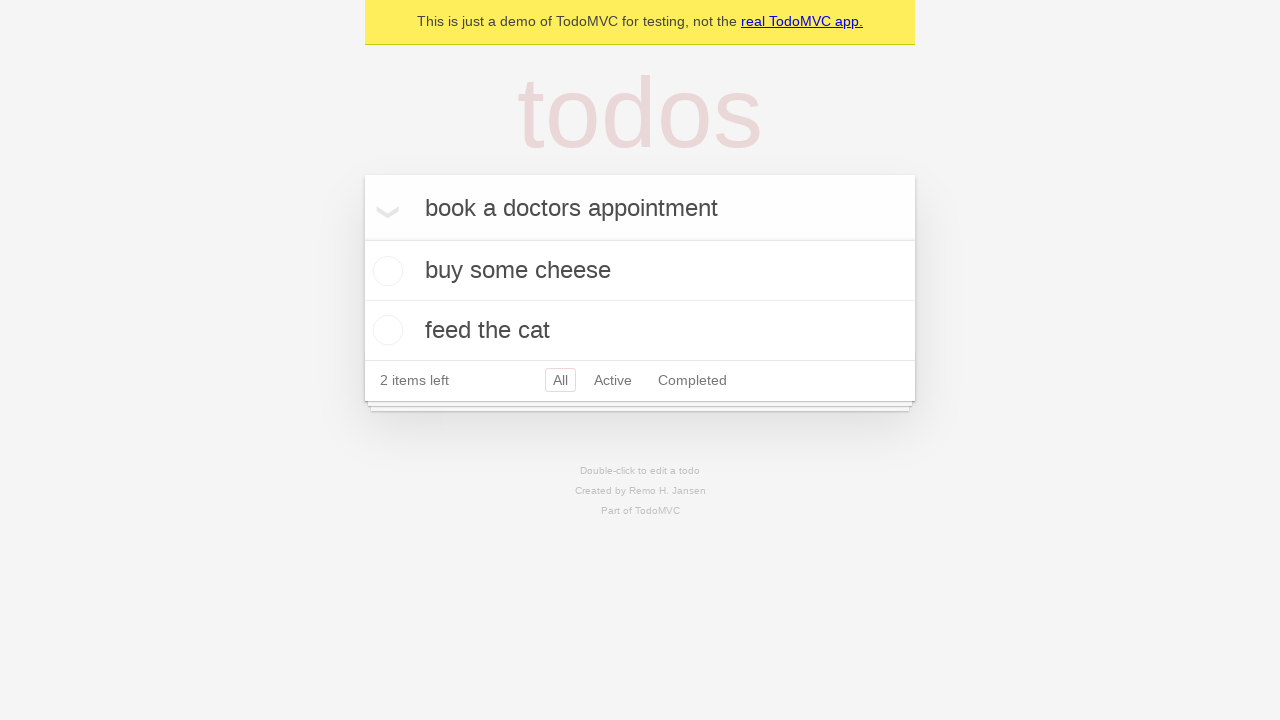

Pressed Enter to add todo item 'book a doctors appointment' on internal:attr=[placeholder="What needs to be done?"i]
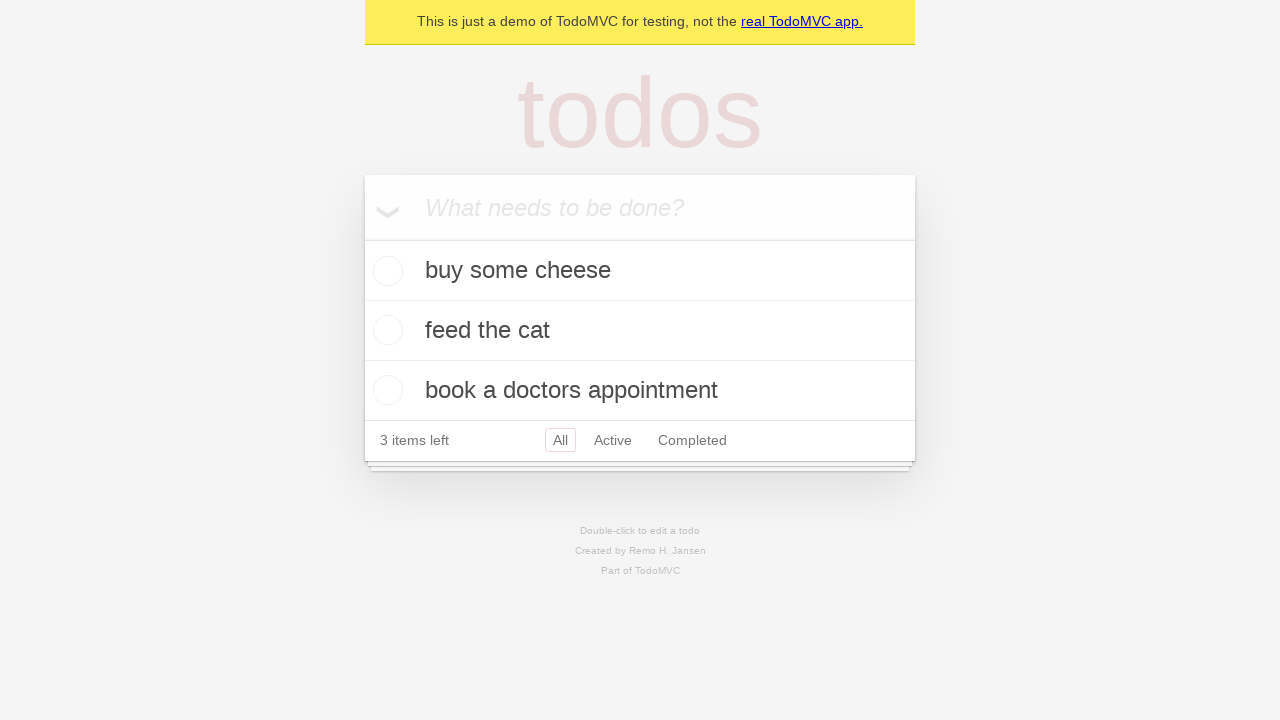

Todo count element loaded
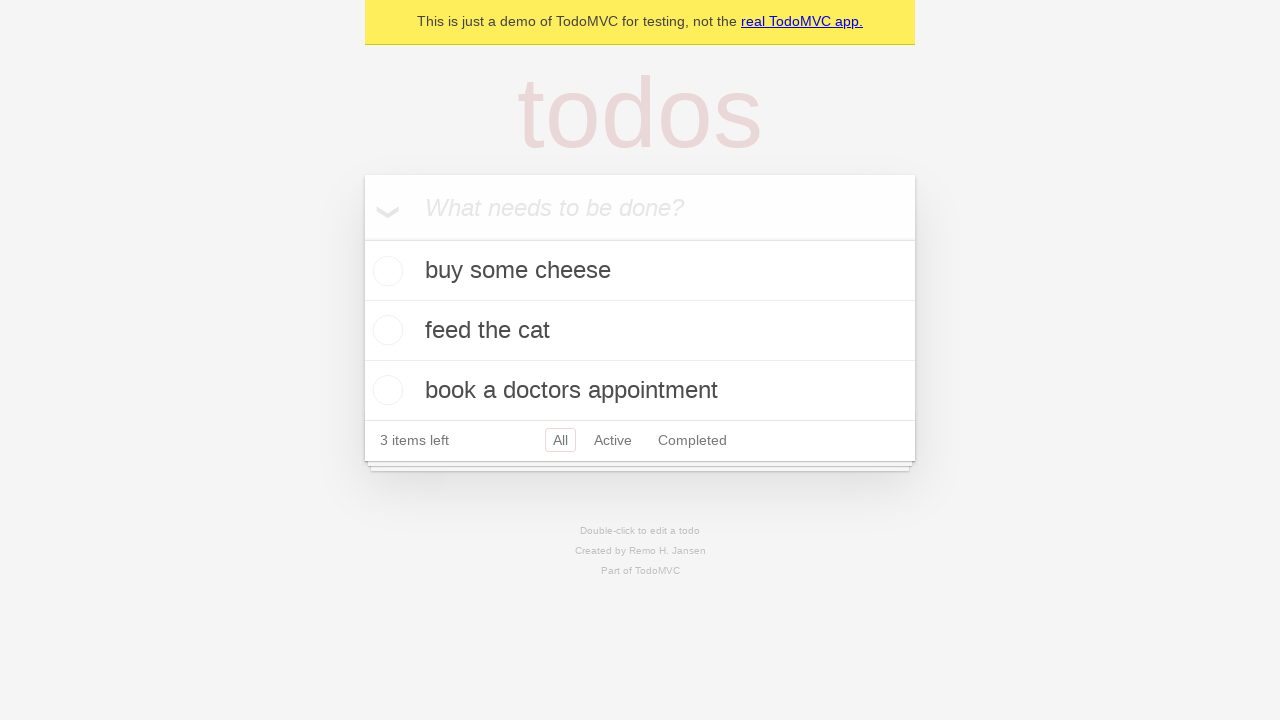

Verified that 3 items are displayed in the todo list
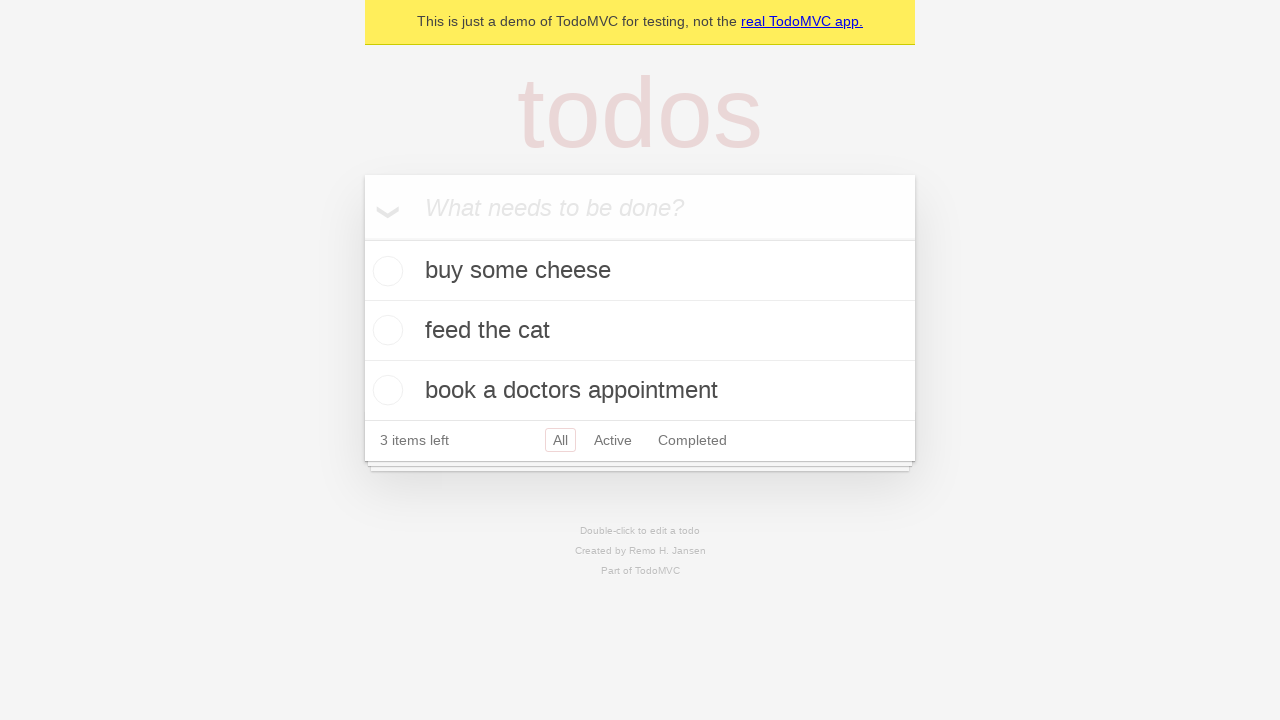

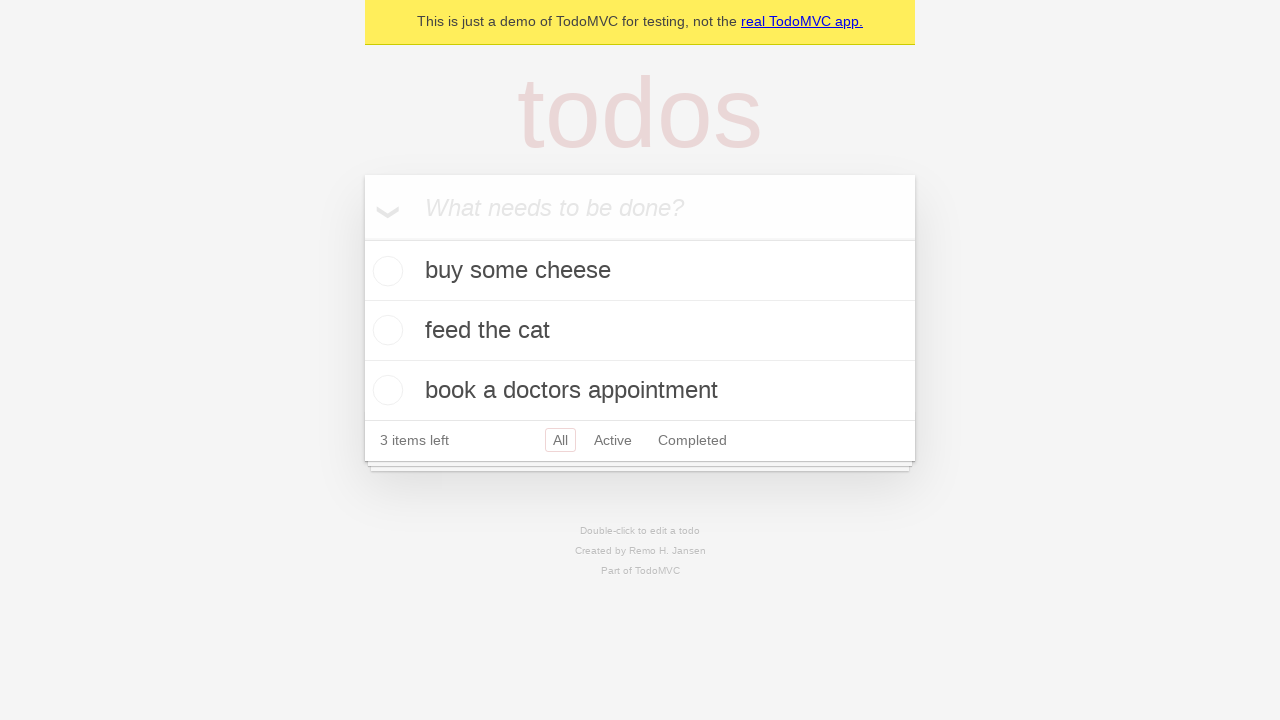